Tests the account registration flow on a test e-commerce store by filling out the registration form with random user data, creating an account, adding an address, and then logging out.

Starting URL: https://mystore-testlab.coderslab.pl/index.php

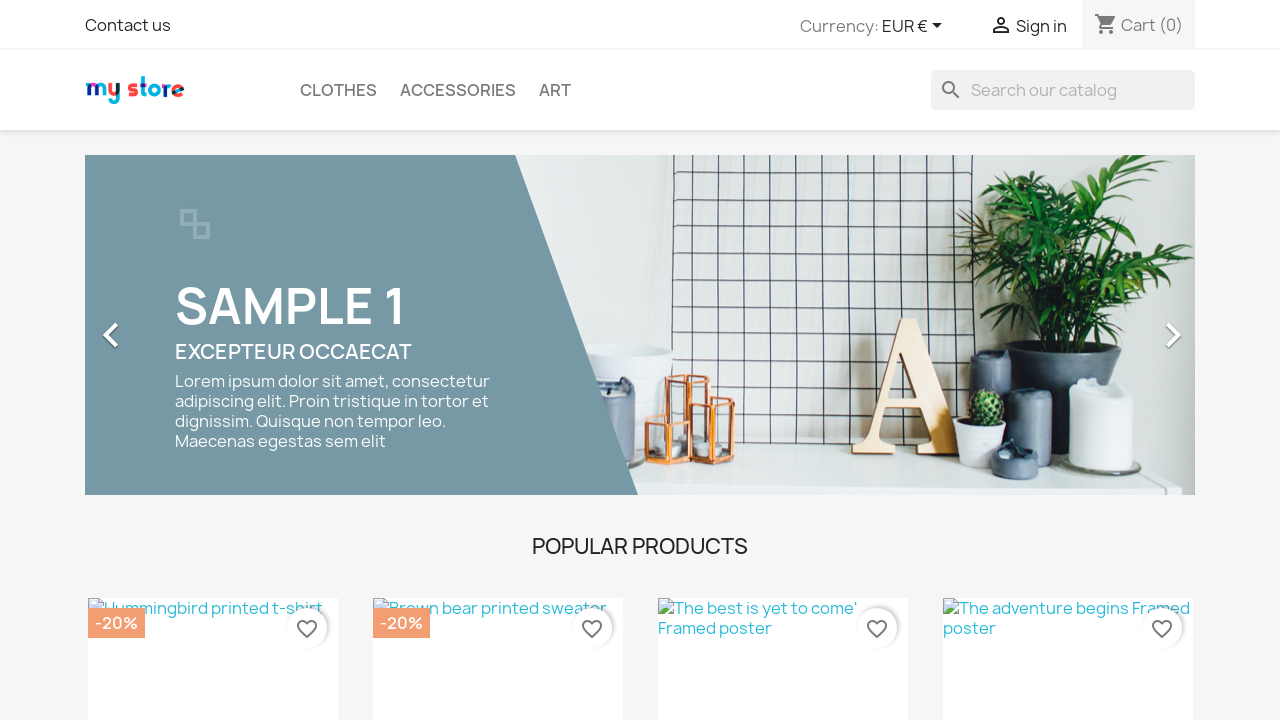

Clicked on Sign In button at (1028, 27) on div.user-info
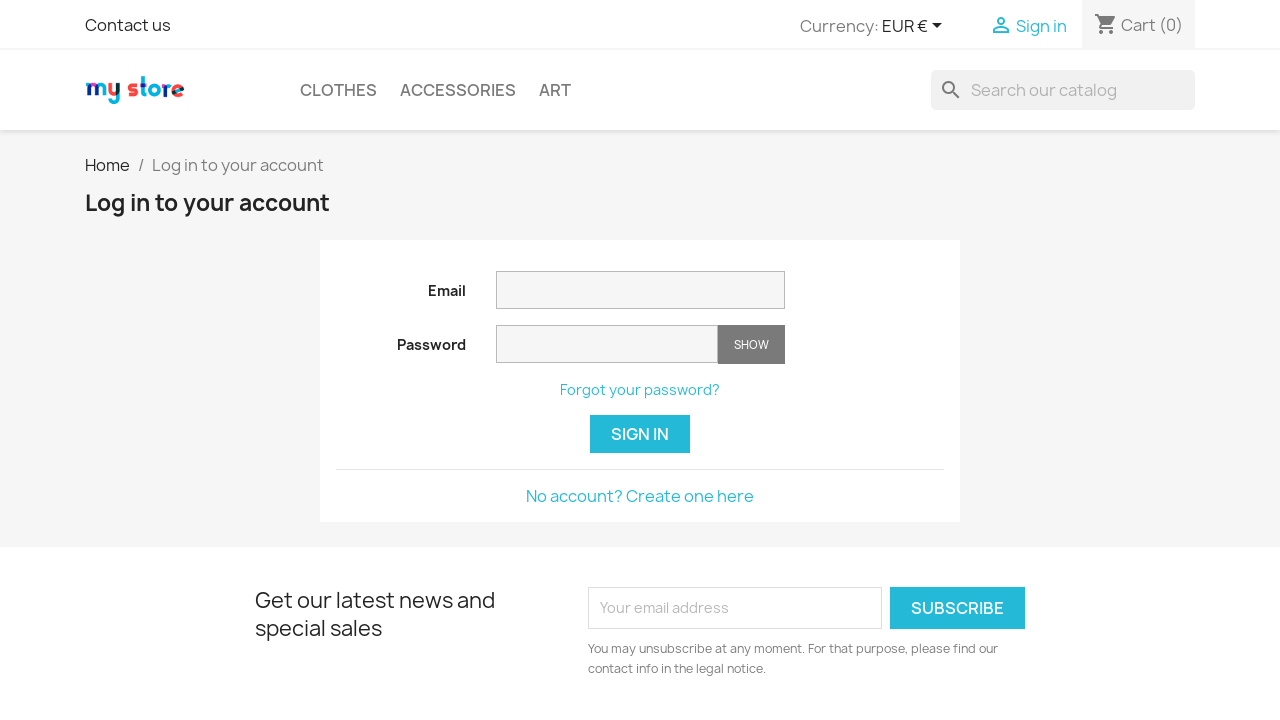

Clicked on Create Account link at (640, 496) on div.no-account
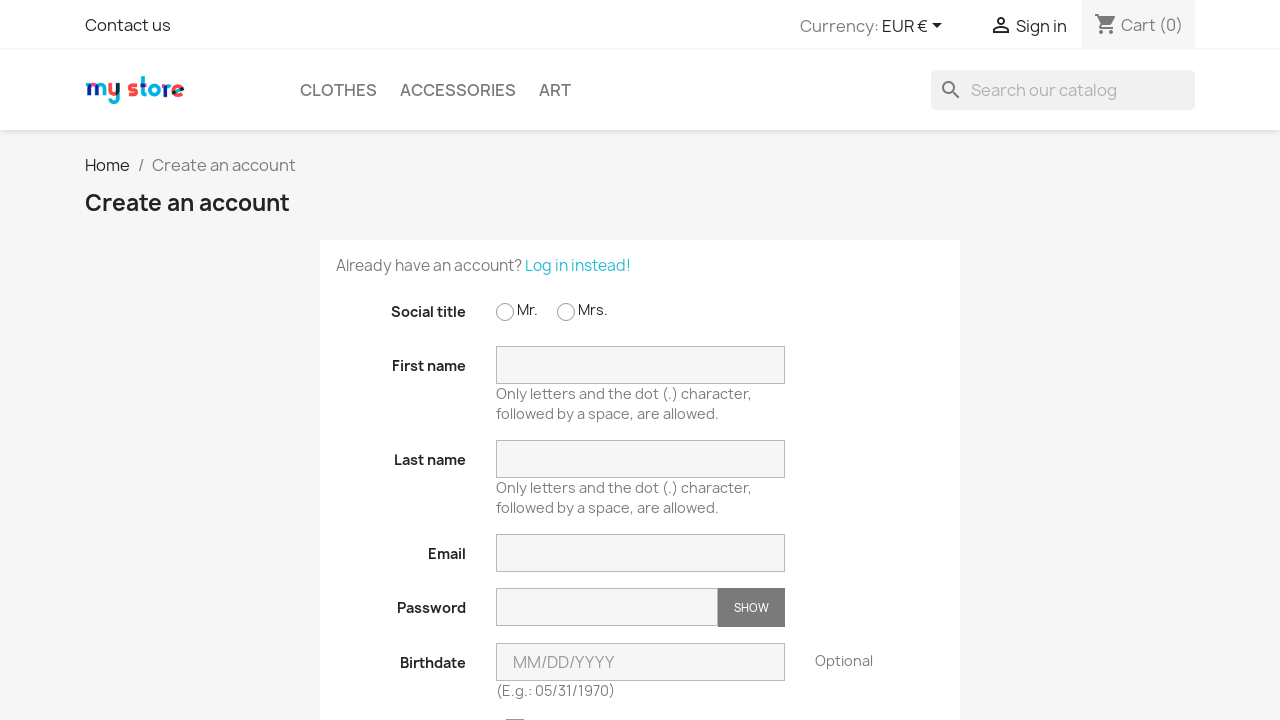

Selected female gender option at (567, 313) on #field-id_gender-2
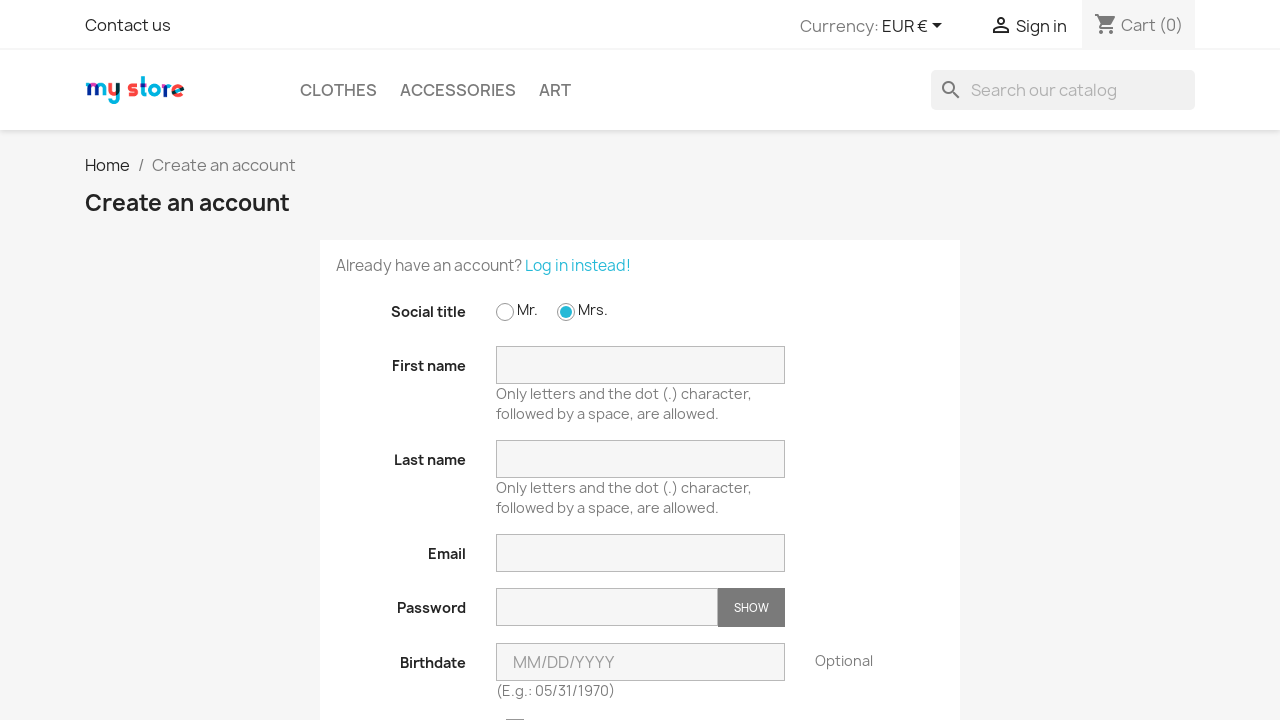

Filled first name field with 'Katarzyna' on #field-firstname
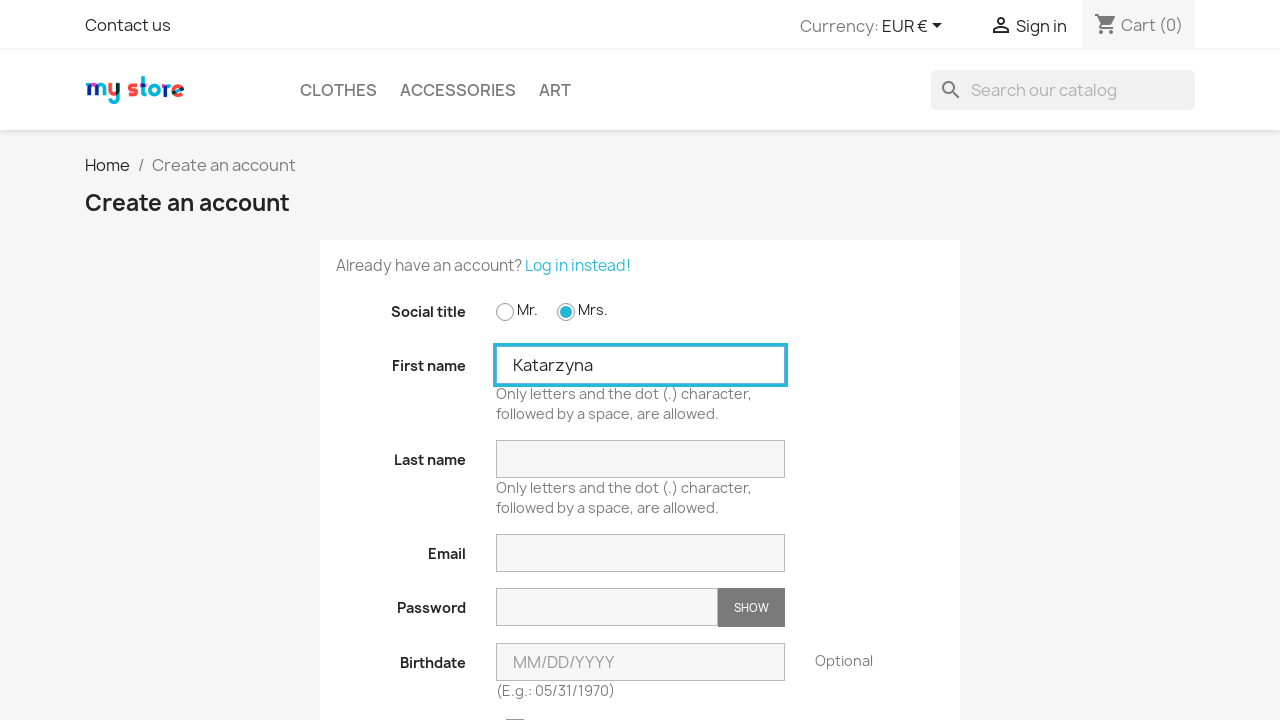

Filled last name field with 'Kamińska' on #field-lastname
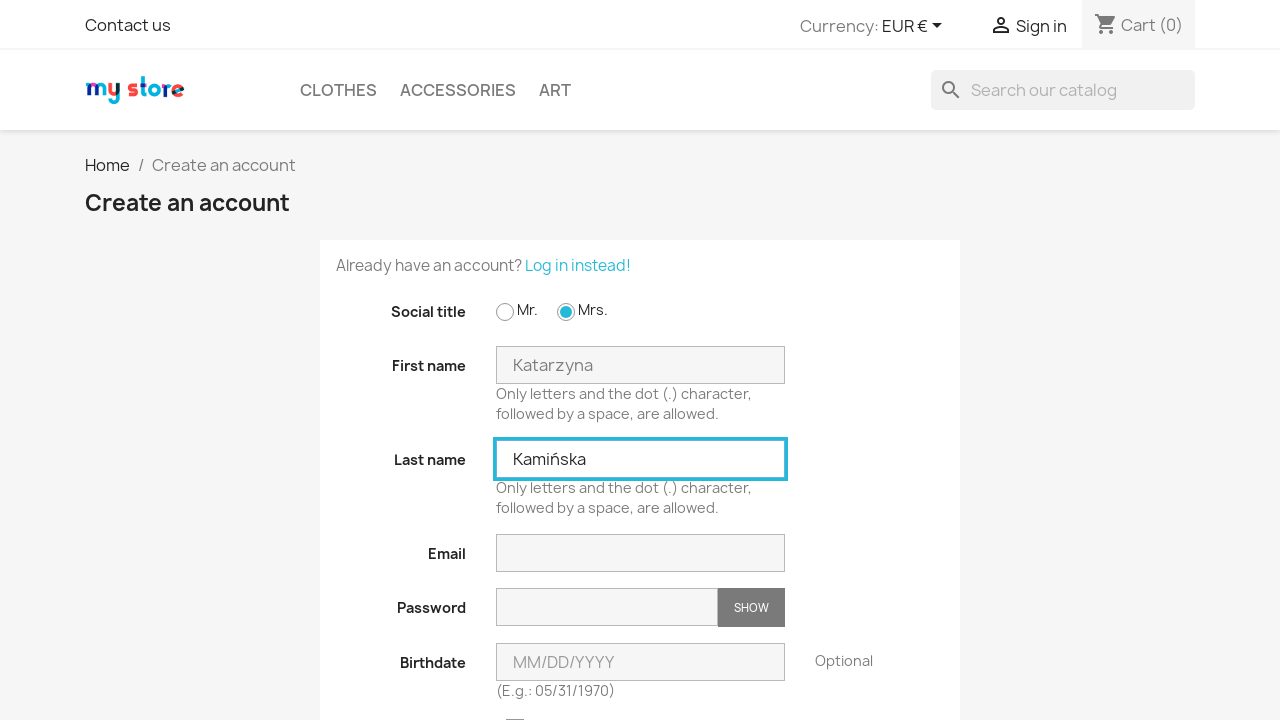

Filled email field with 'test890788561580@test.com' on #field-email
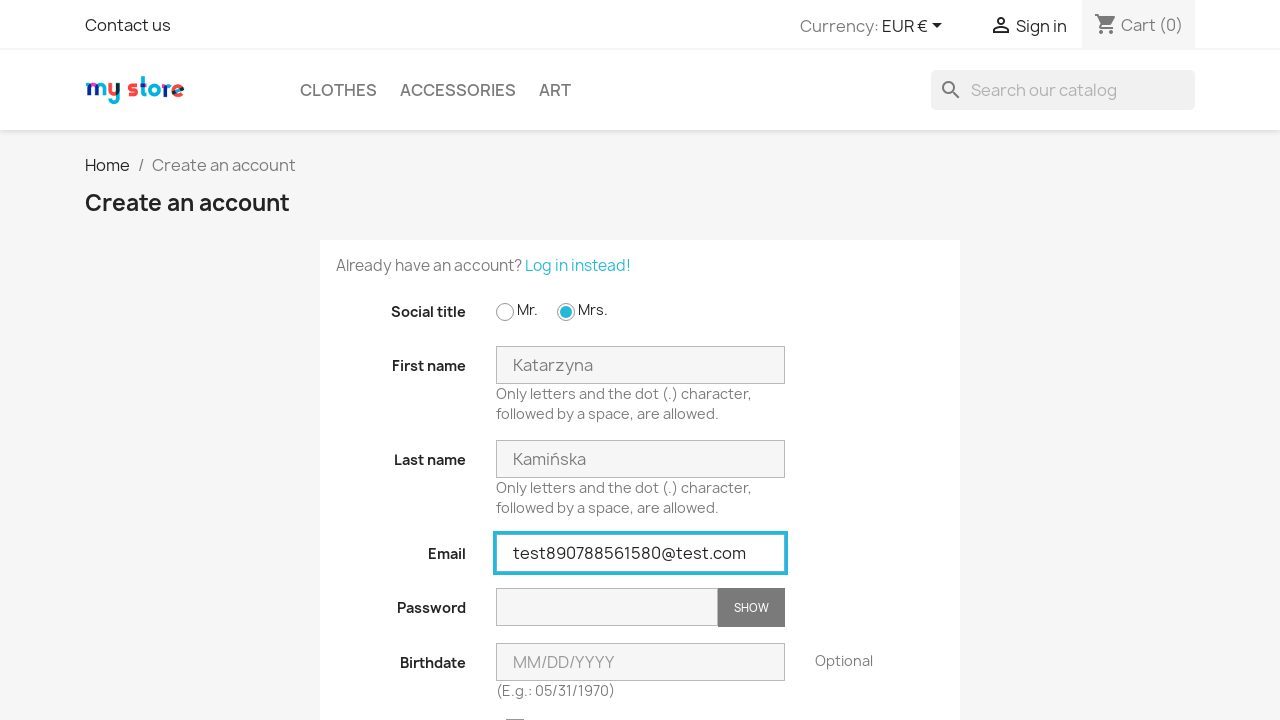

Filled password field with generated password on #field-password
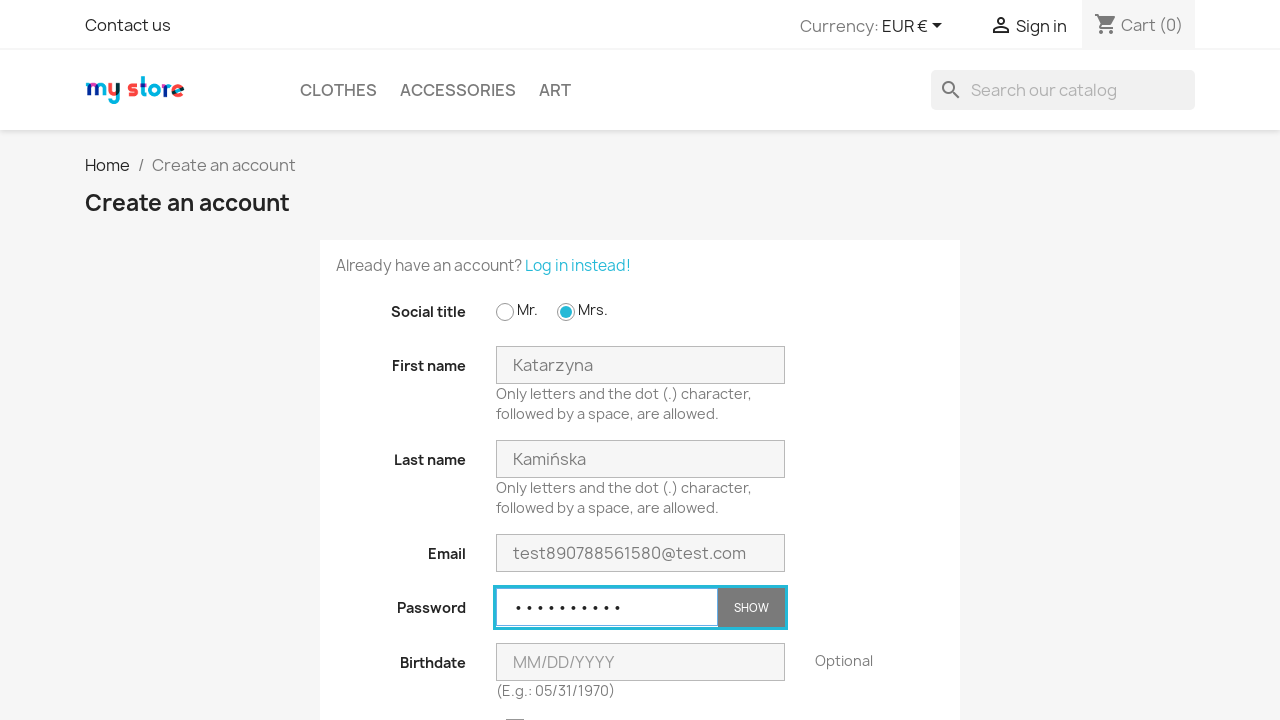

Filled birthday field with '05/23/1974' on #field-birthday
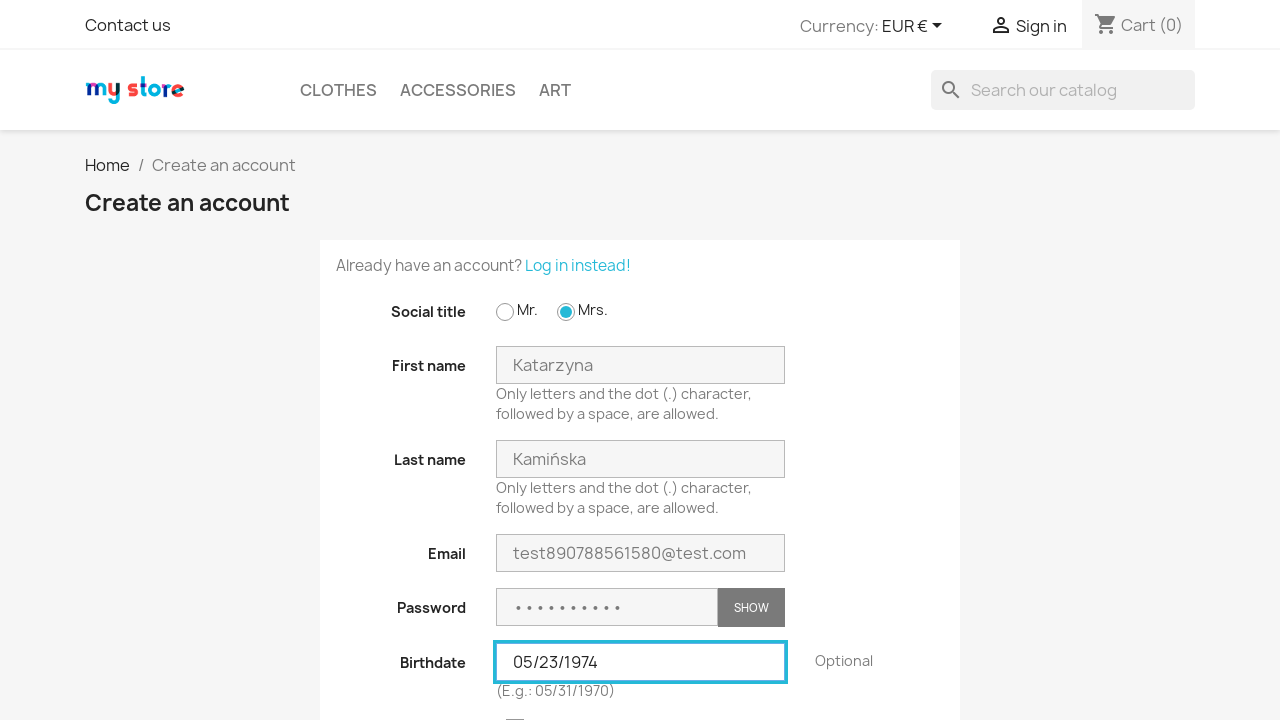

Clicked optin checkbox at (514, 361) on input[name='optin']
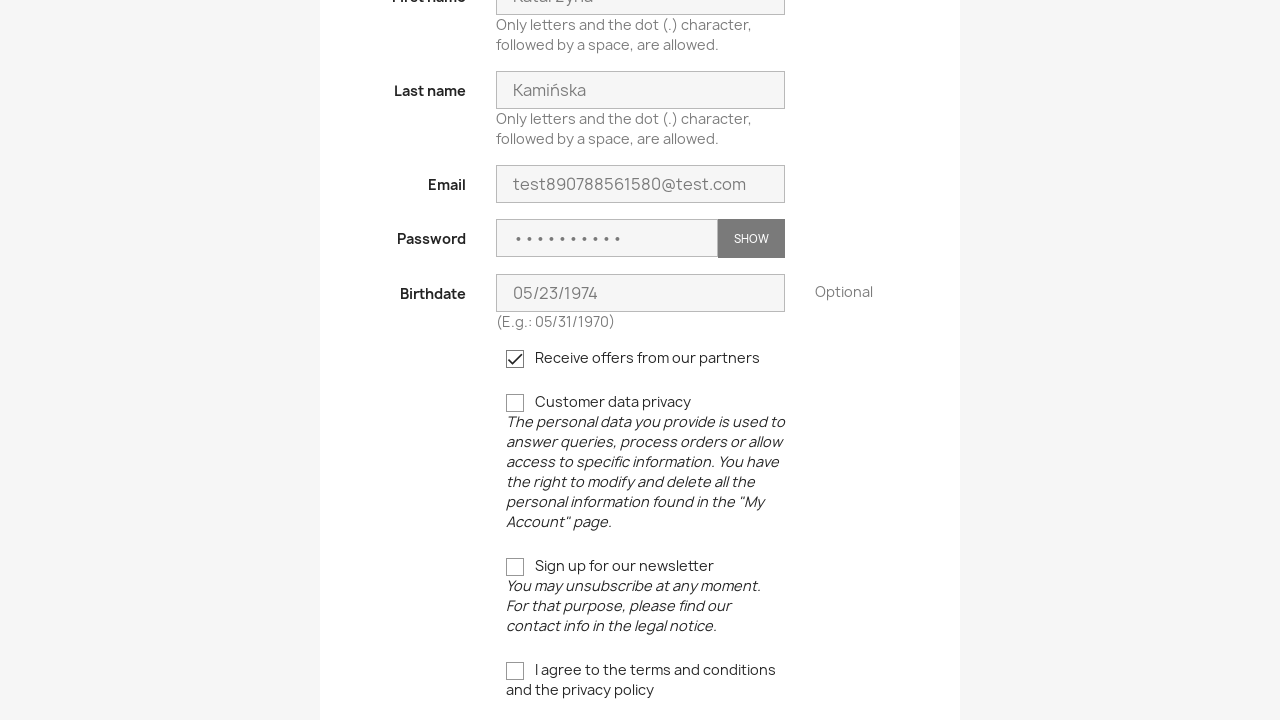

Clicked customer privacy checkbox at (514, 405) on input[name='customer_privacy']
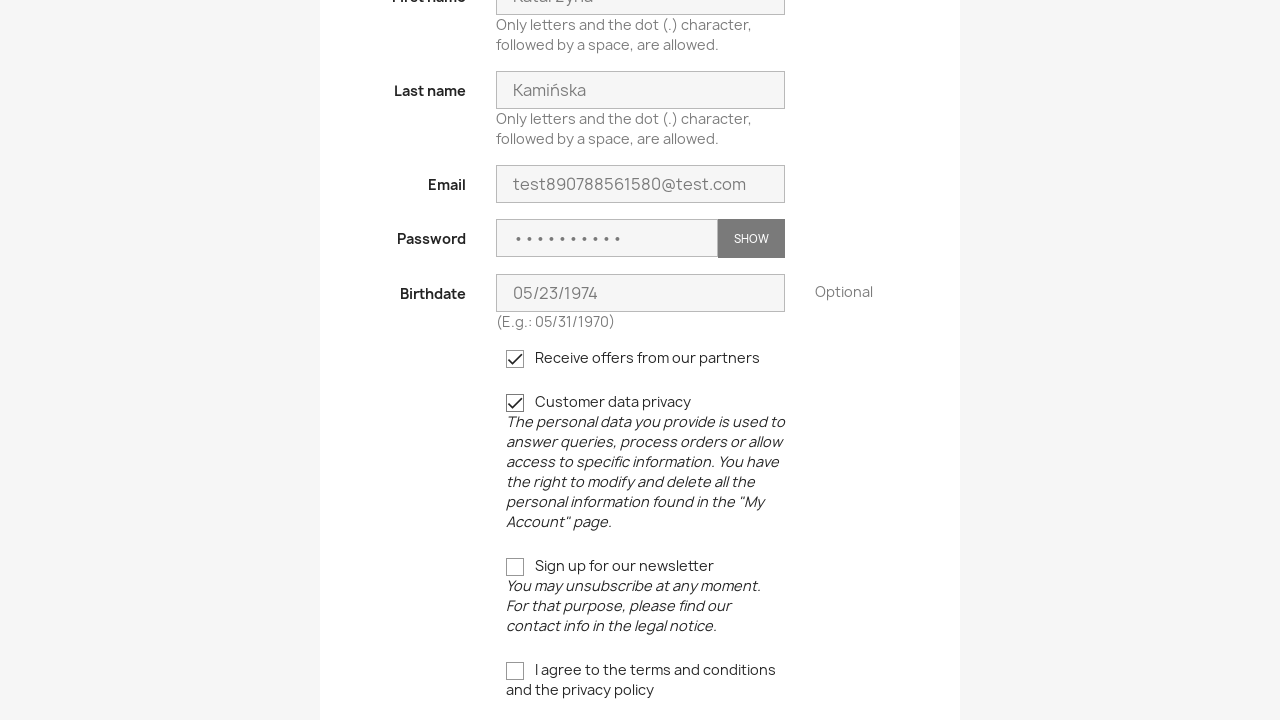

Clicked newsletter checkbox at (514, 569) on input[name='newsletter']
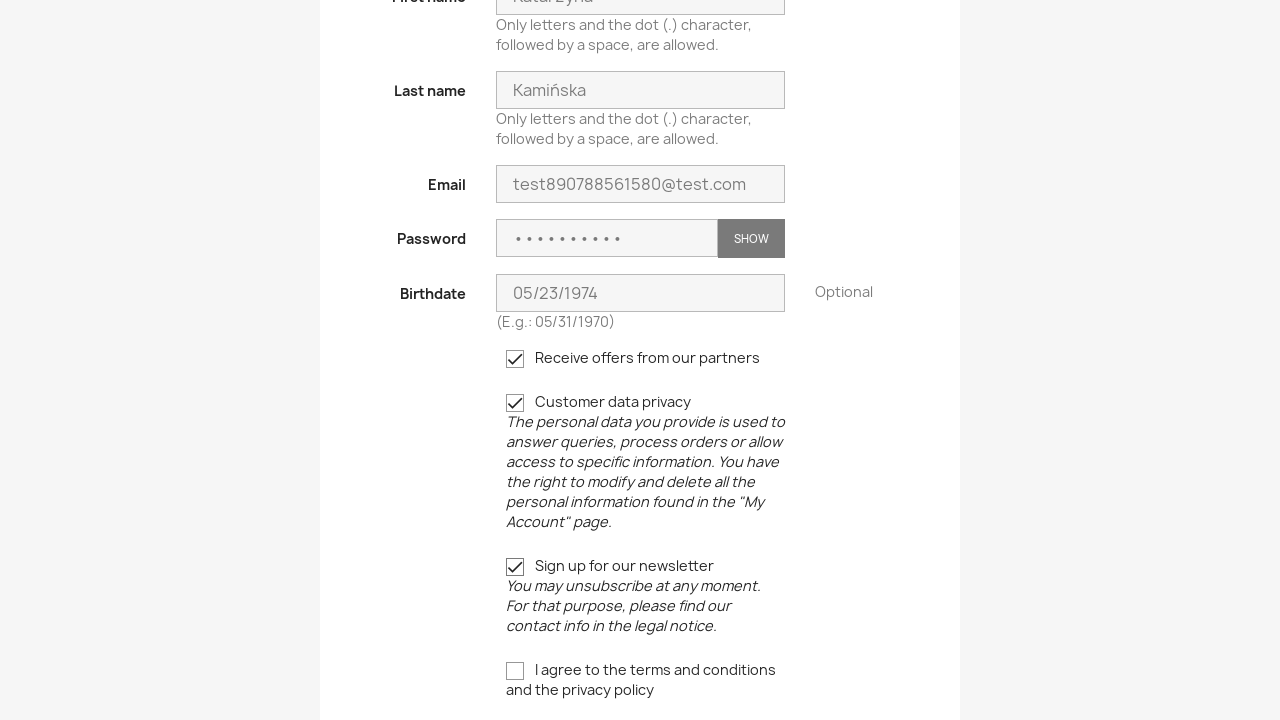

Clicked GDPR checkbox at (514, 673) on input[name='psgdpr']
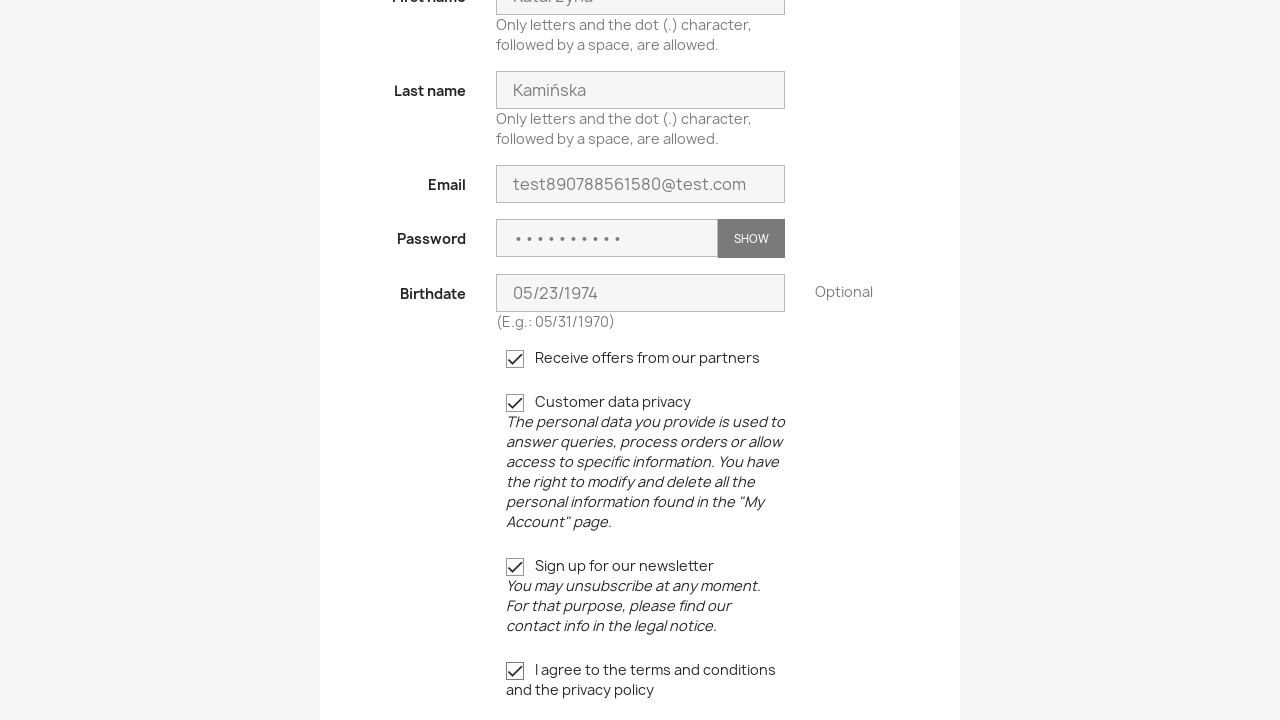

Clicked Save/Register button to create account at (902, 360) on button[data-link-action='save-customer']
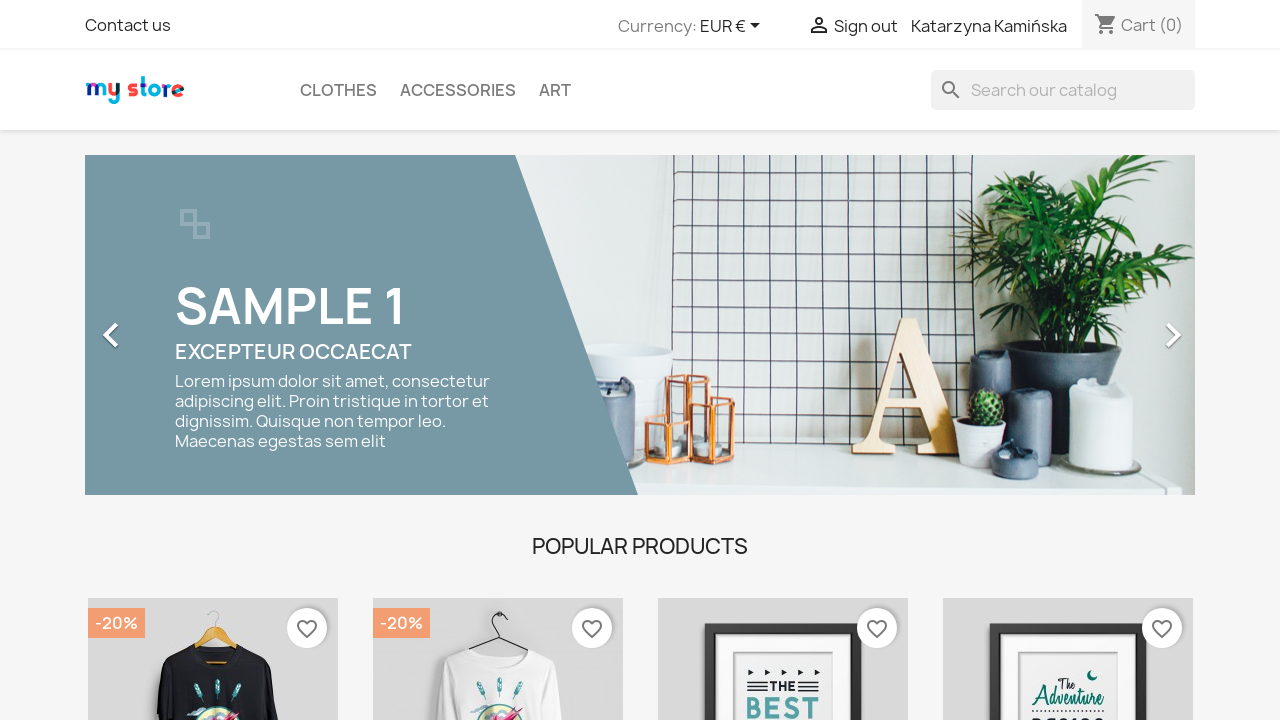

Account created successfully, My Account link is now visible
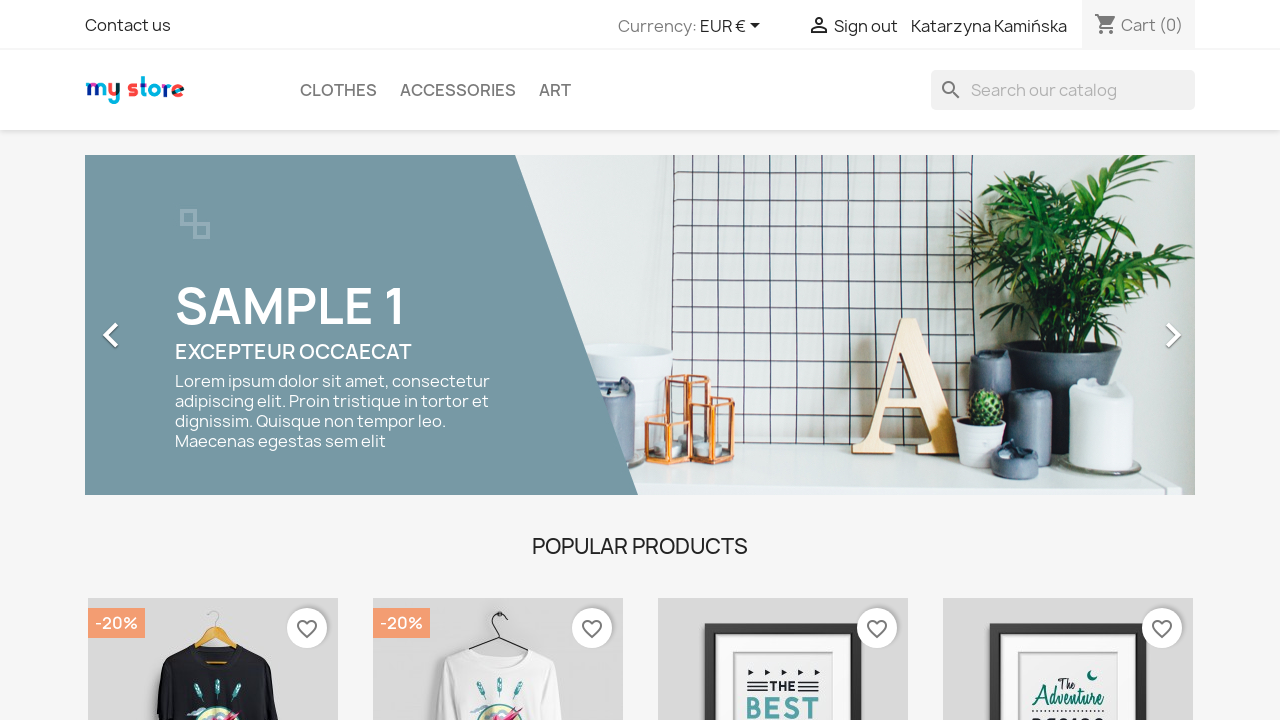

Clicked on View my customer account link at (989, 26) on a[title='View my customer account']
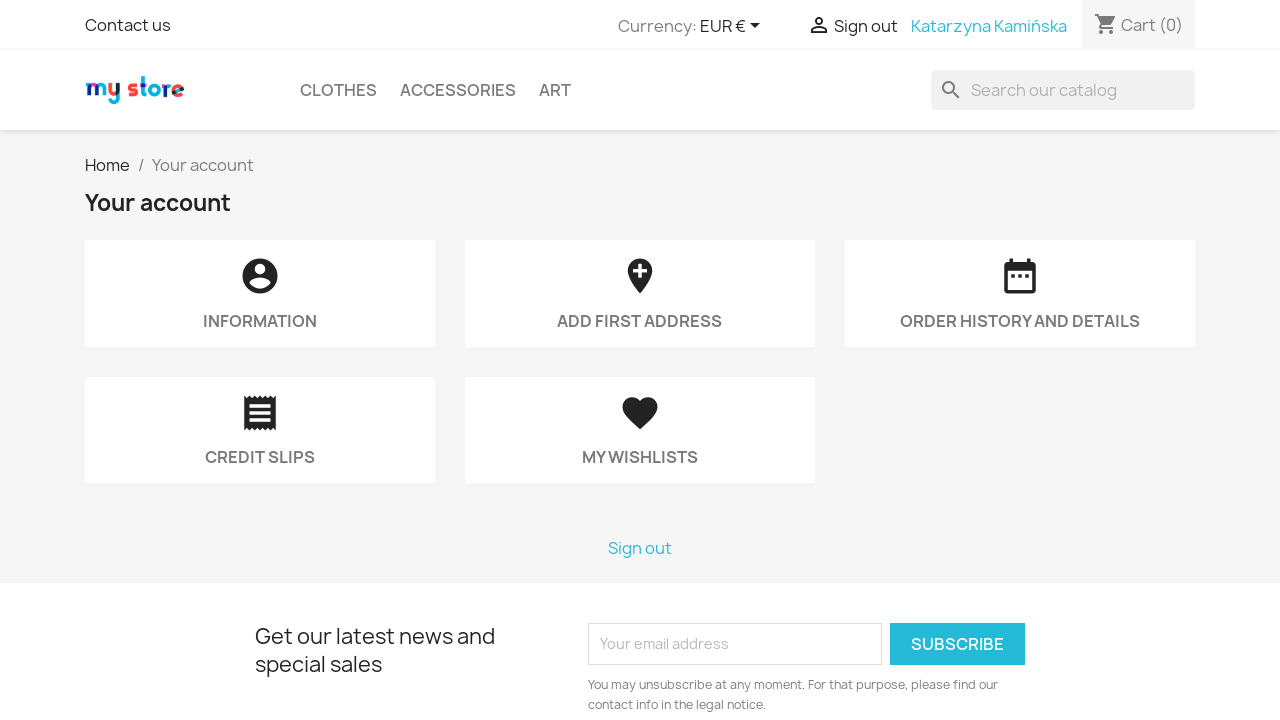

Clicked on Addresses link at (640, 293) on #address-link
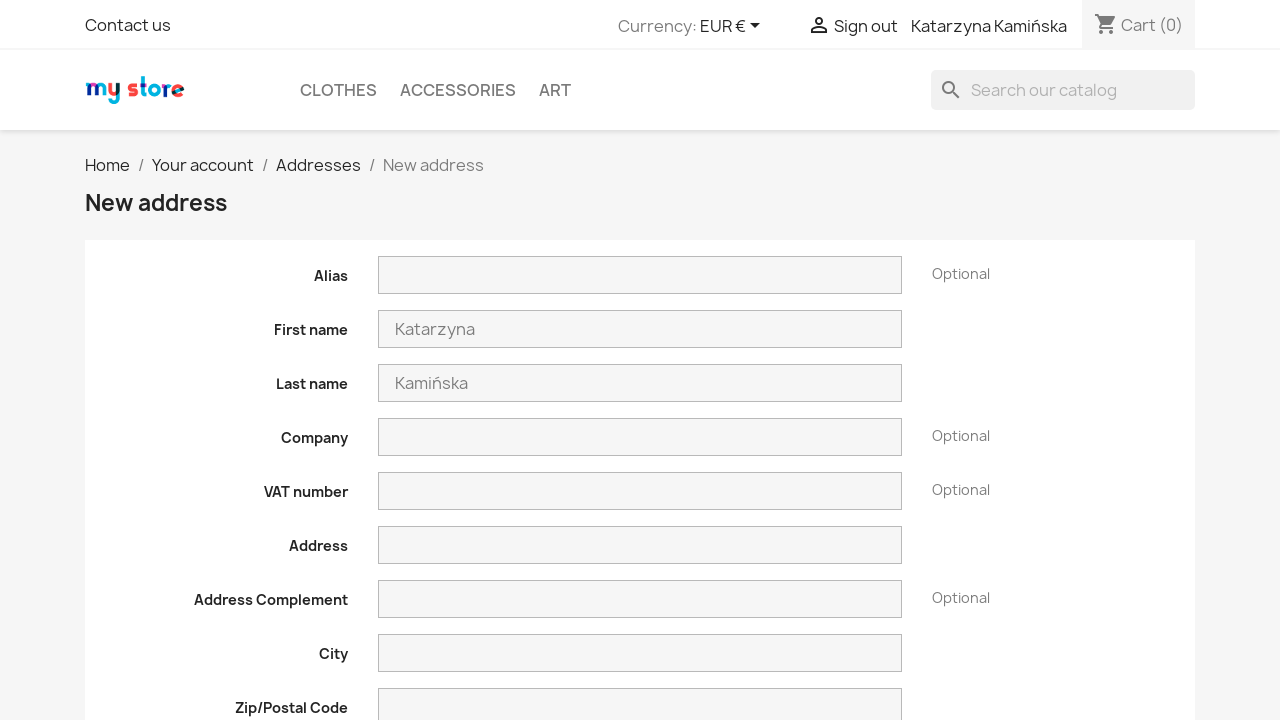

Filled street address with 'Czwartaków 14' on #field-address1
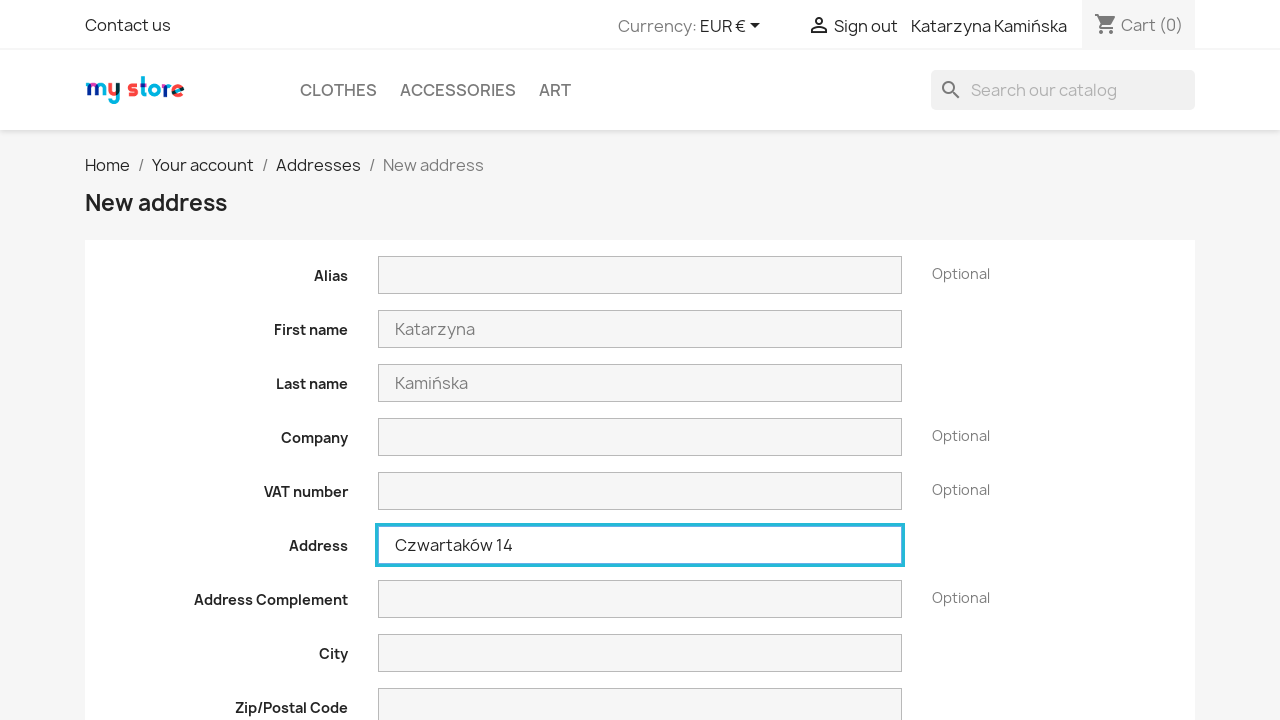

Filled city field with 'Kraków' on #field-city
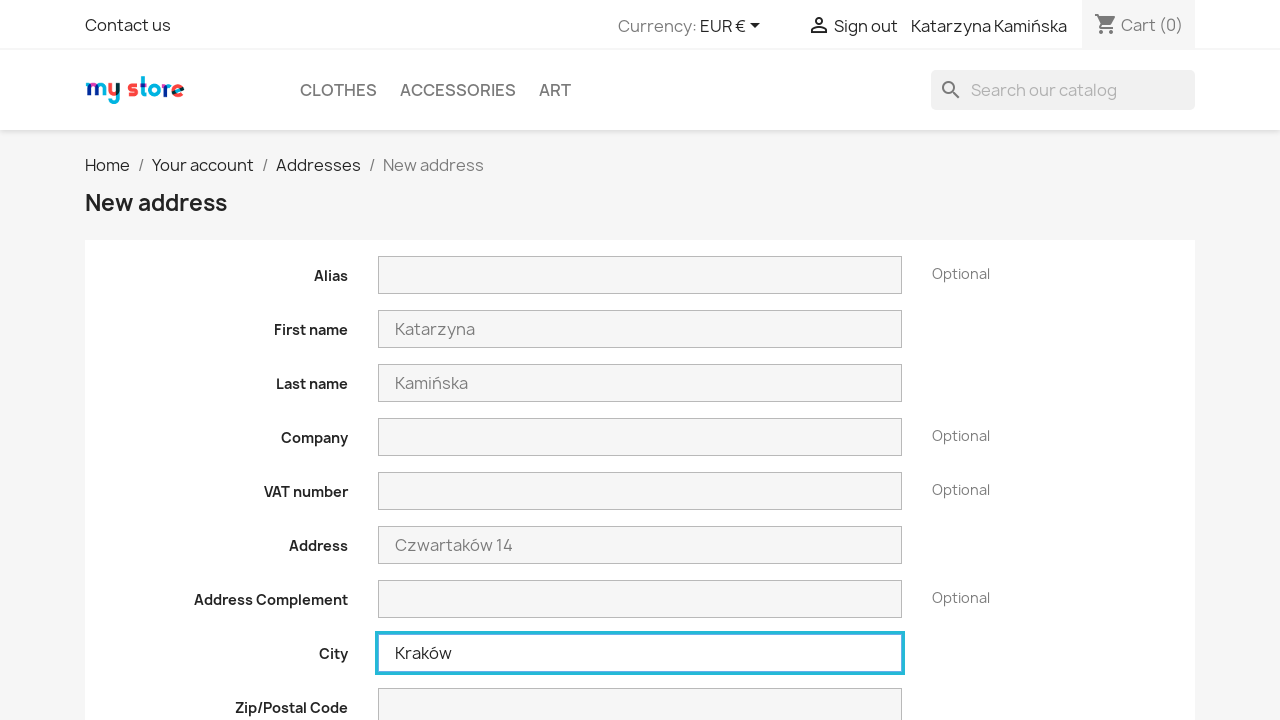

Filled zip code field with '03-451' on #field-postcode
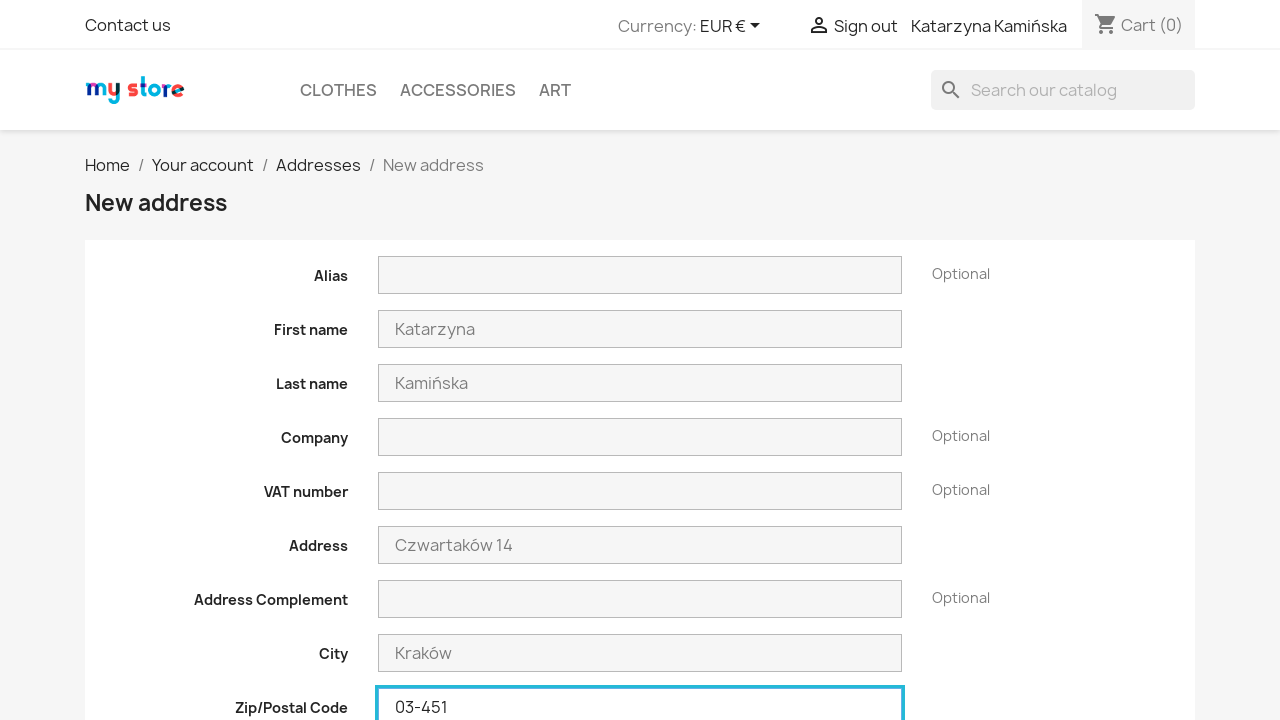

Clicked Save button to add address at (1138, 360) on button.btn-primary
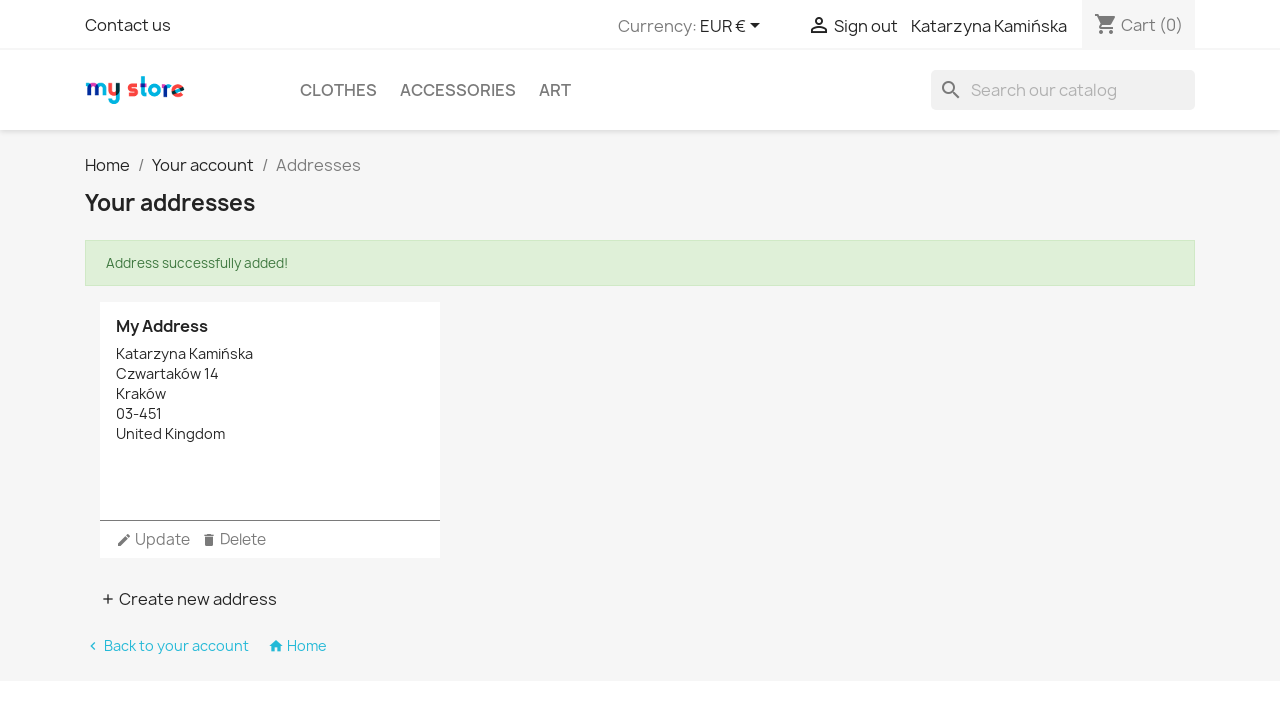

Address saved successfully, logout button is now visible
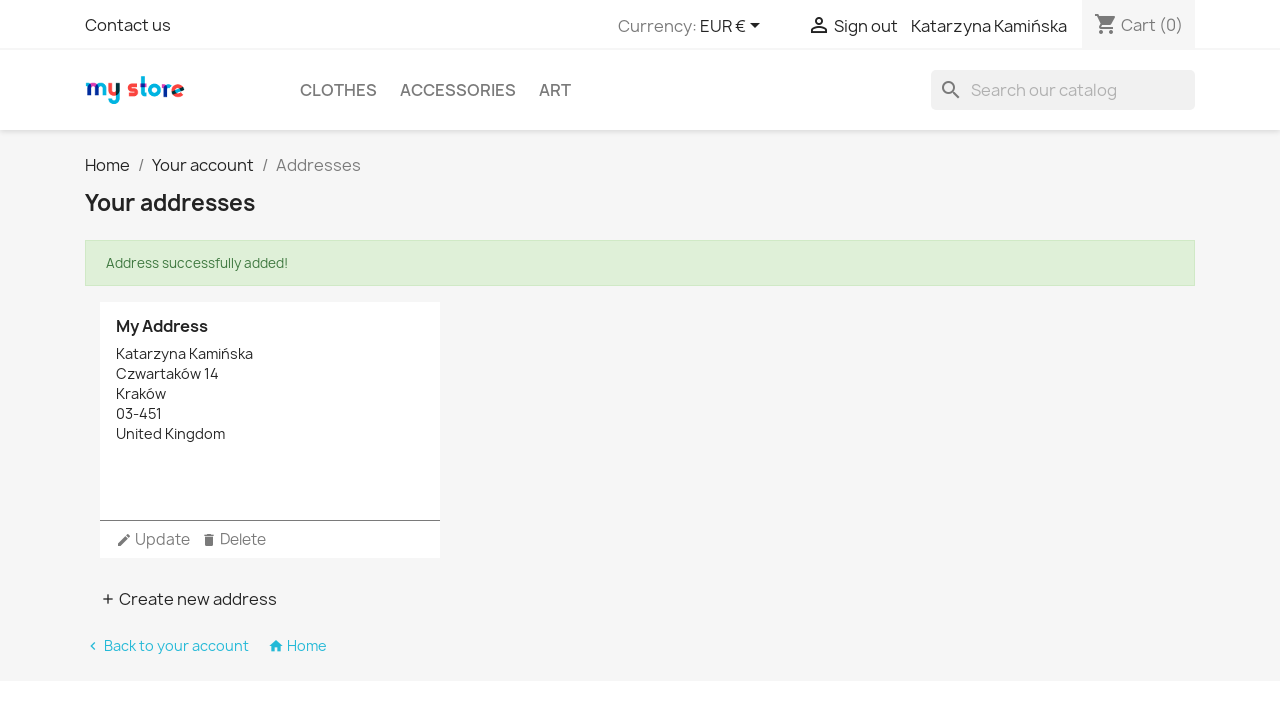

Clicked logout button to end session at (819, 27) on a.logout.hidden-sm-down
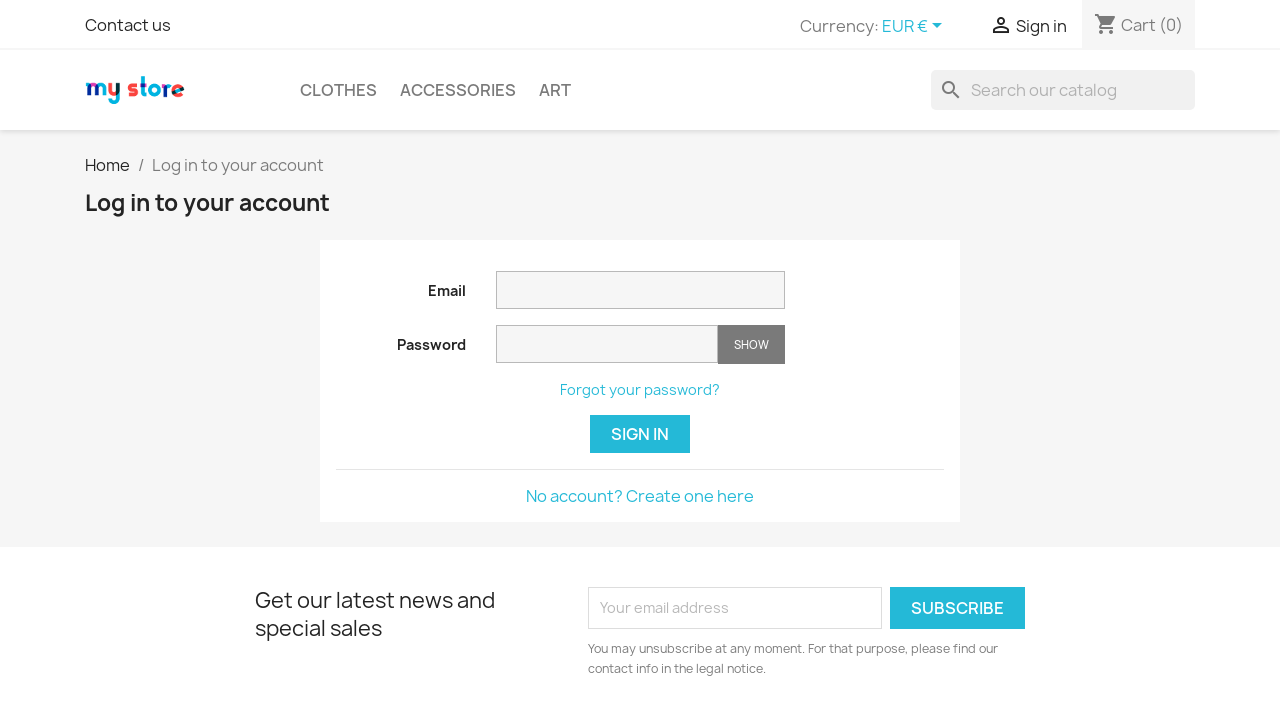

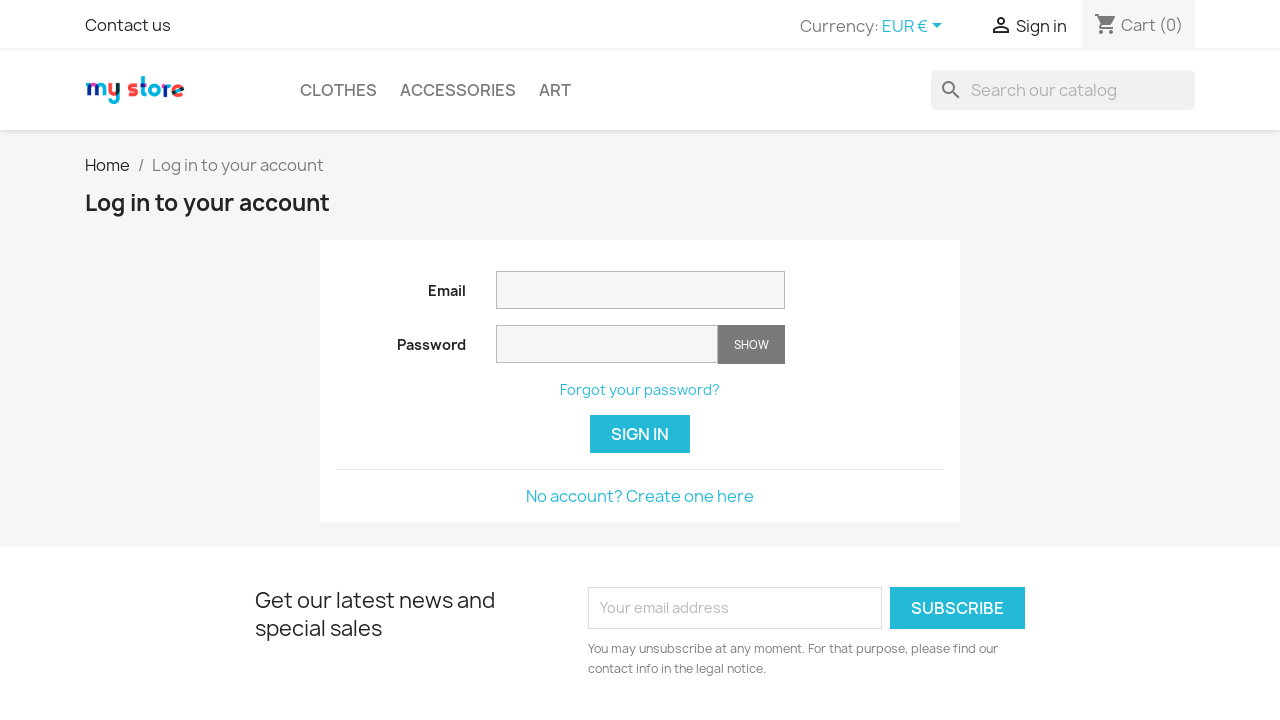